Tests unmarking completed todo items by unchecking their checkboxes

Starting URL: https://demo.playwright.dev/todomvc

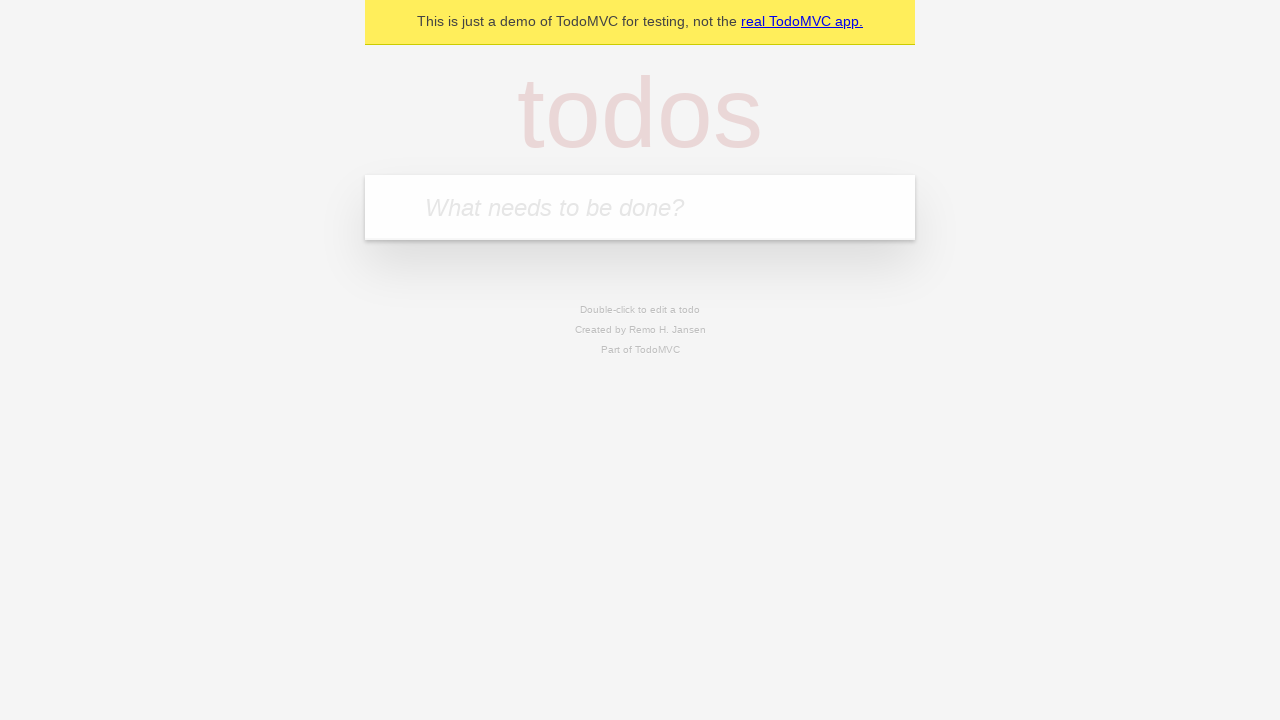

Filled todo input with 'buy some cheese' on internal:attr=[placeholder="What needs to be done?"i]
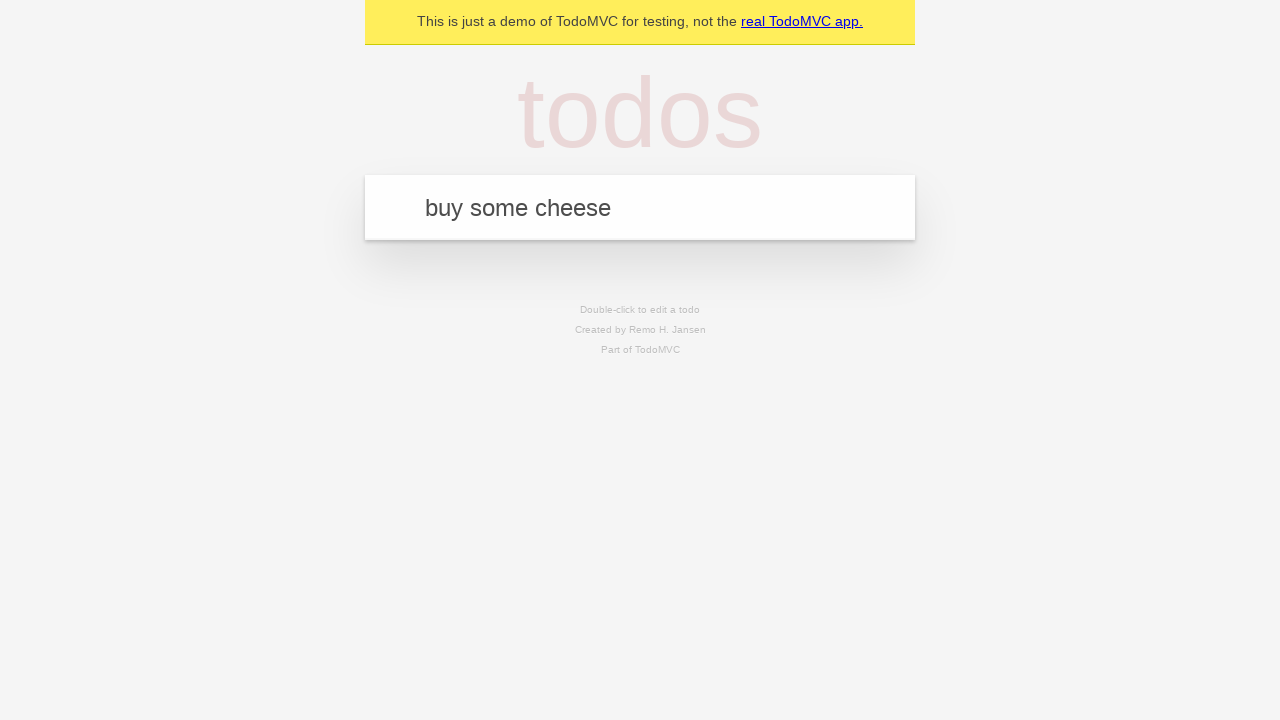

Pressed Enter to create first todo item on internal:attr=[placeholder="What needs to be done?"i]
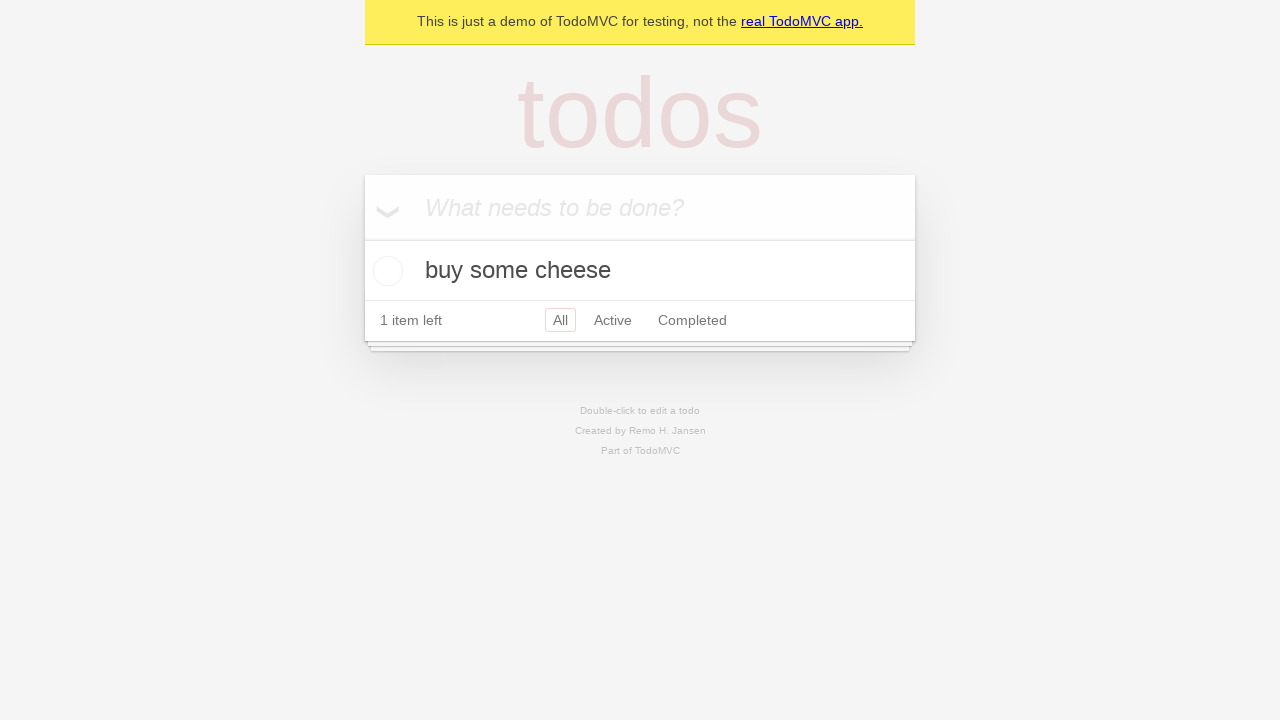

Filled todo input with 'feed the cat' on internal:attr=[placeholder="What needs to be done?"i]
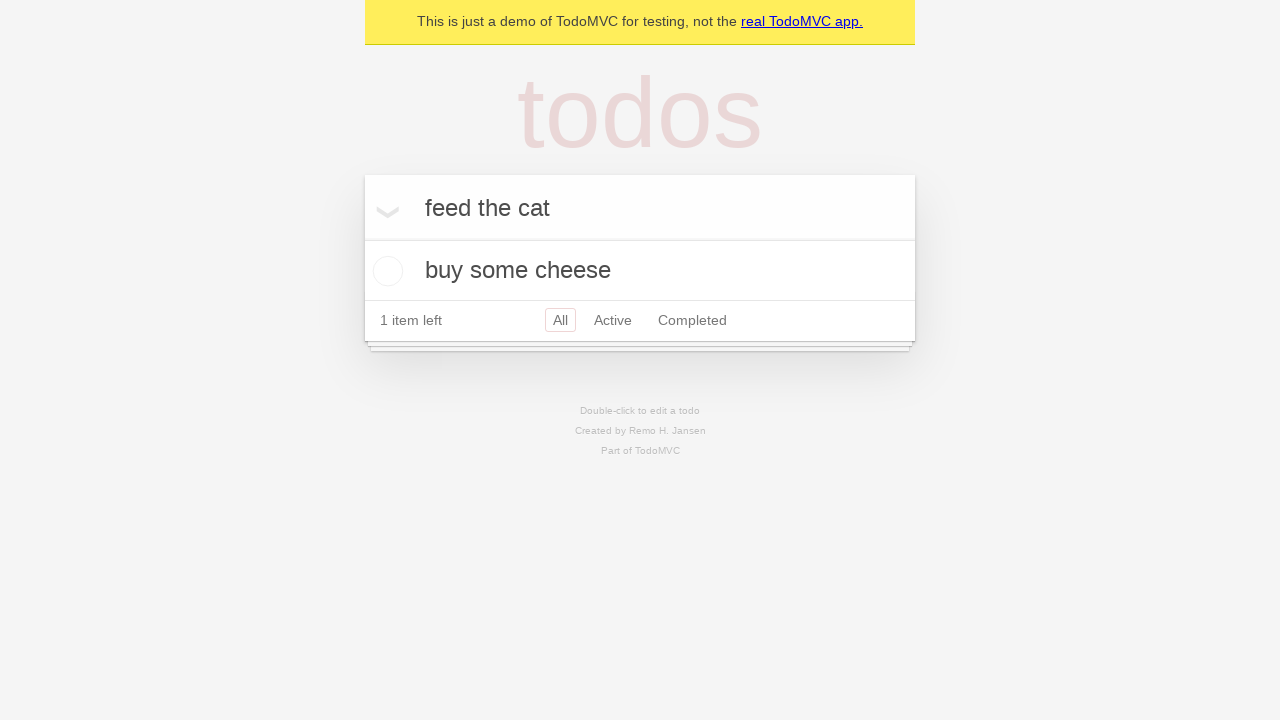

Pressed Enter to create second todo item on internal:attr=[placeholder="What needs to be done?"i]
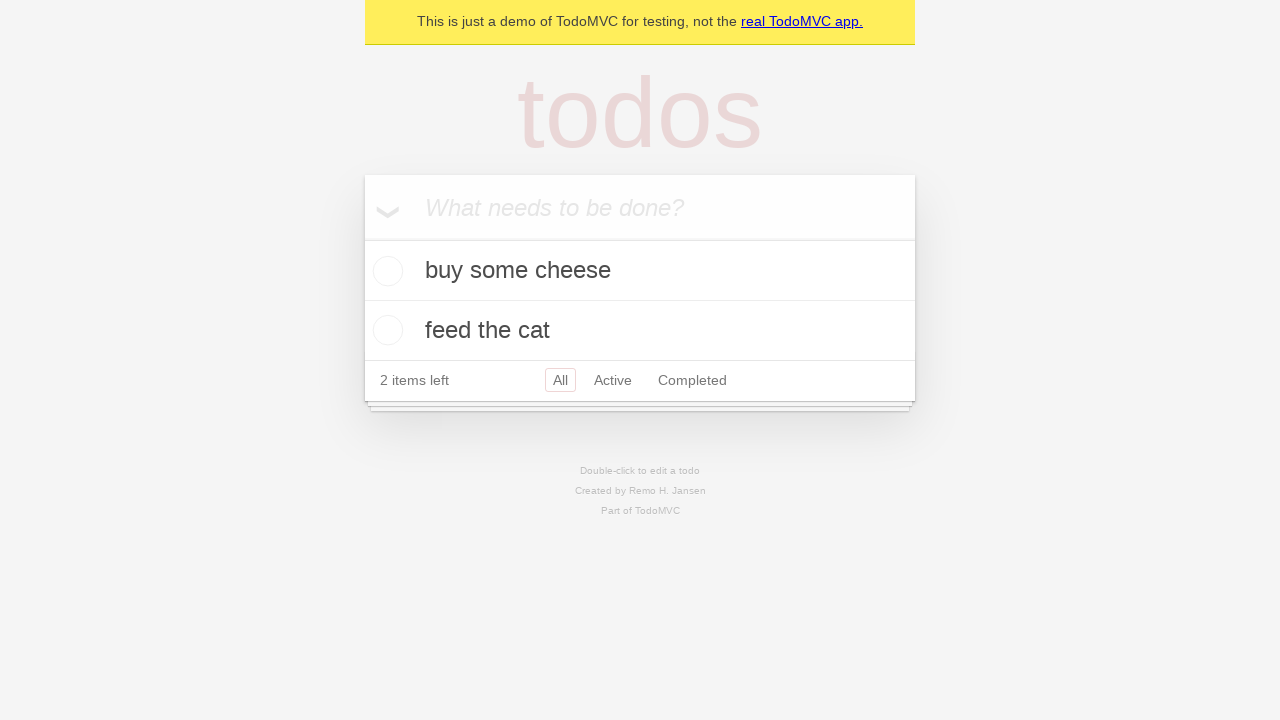

Waited for both todo items to be rendered
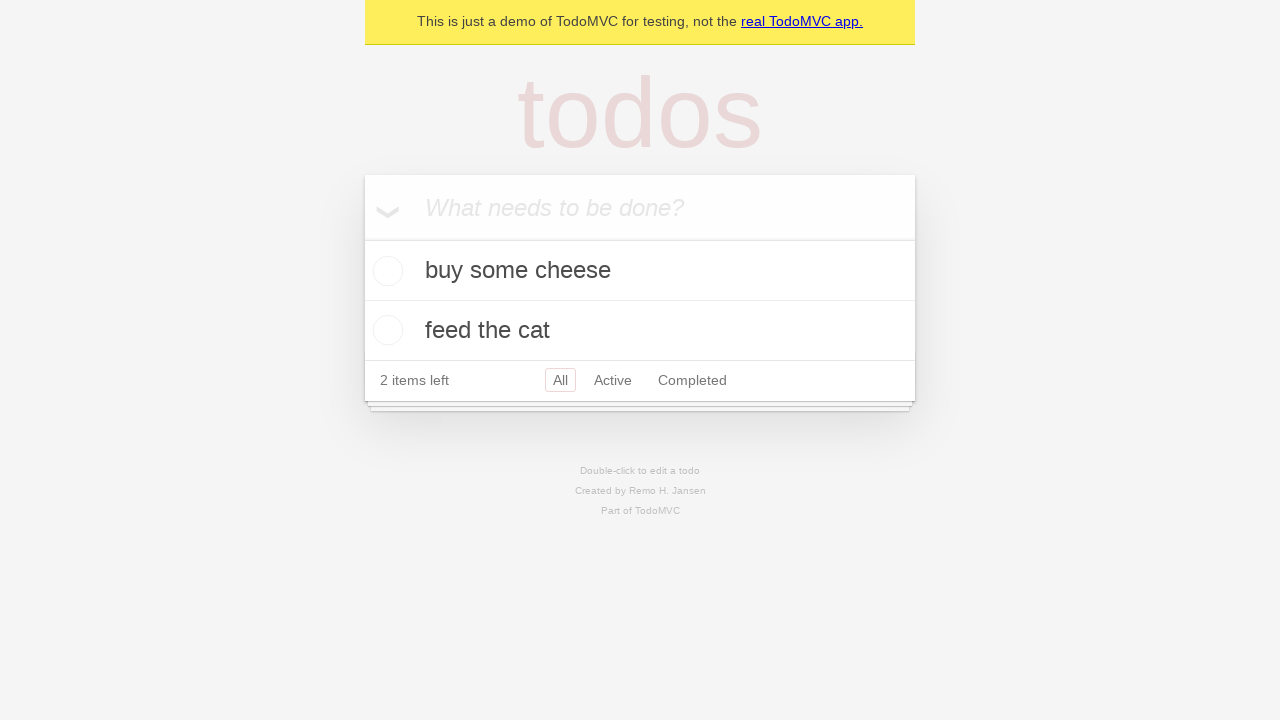

Located first todo item
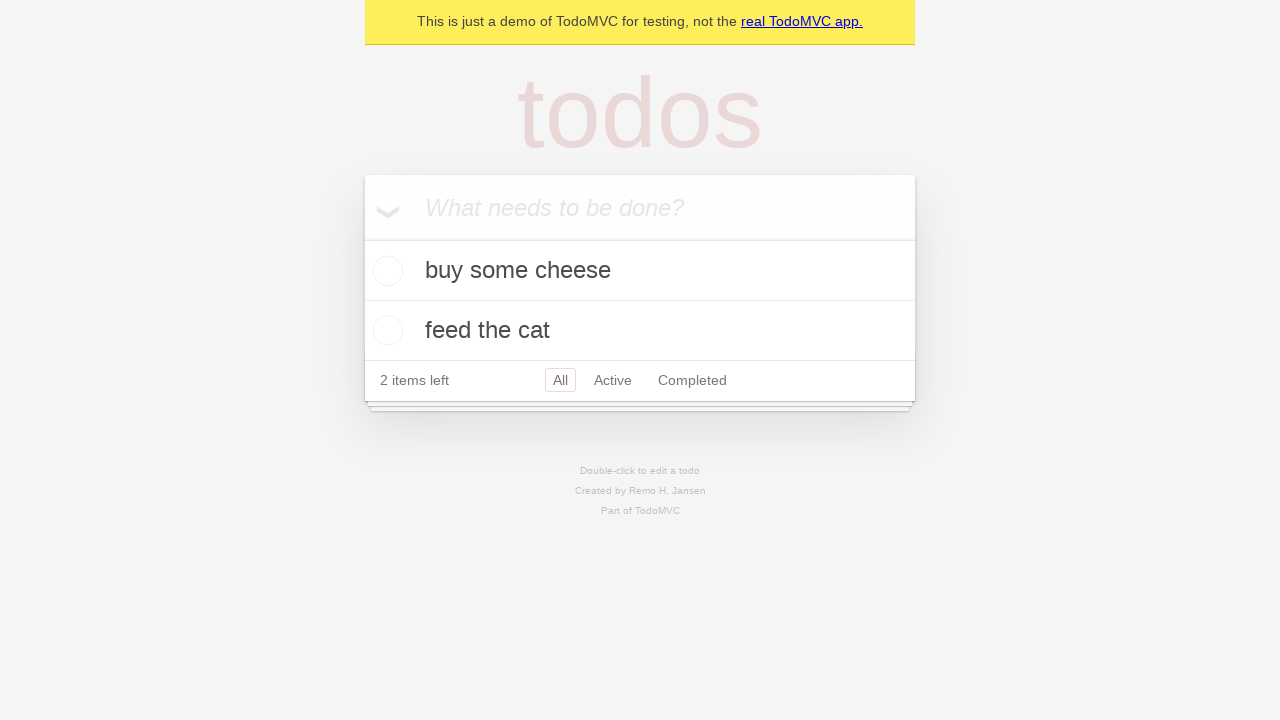

Located checkbox for first todo item
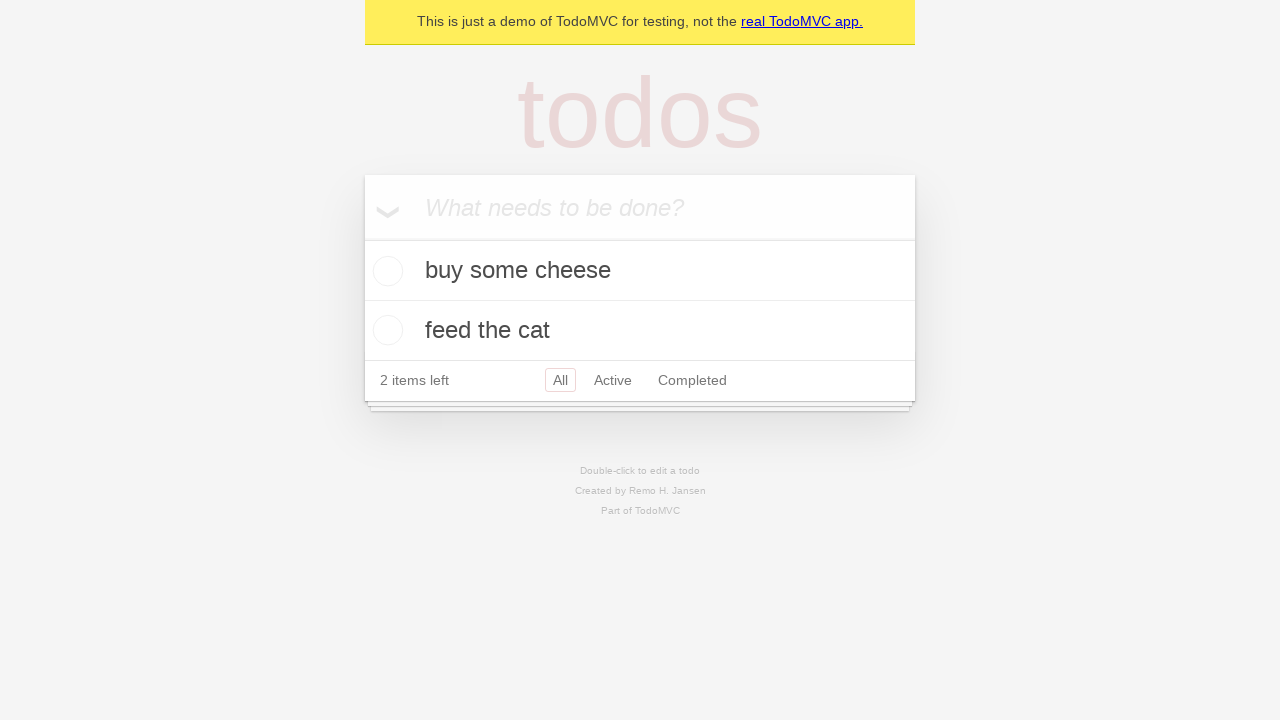

Checked the first todo item to mark it as complete at (385, 271) on internal:testid=[data-testid="todo-item"s] >> nth=0 >> internal:role=checkbox
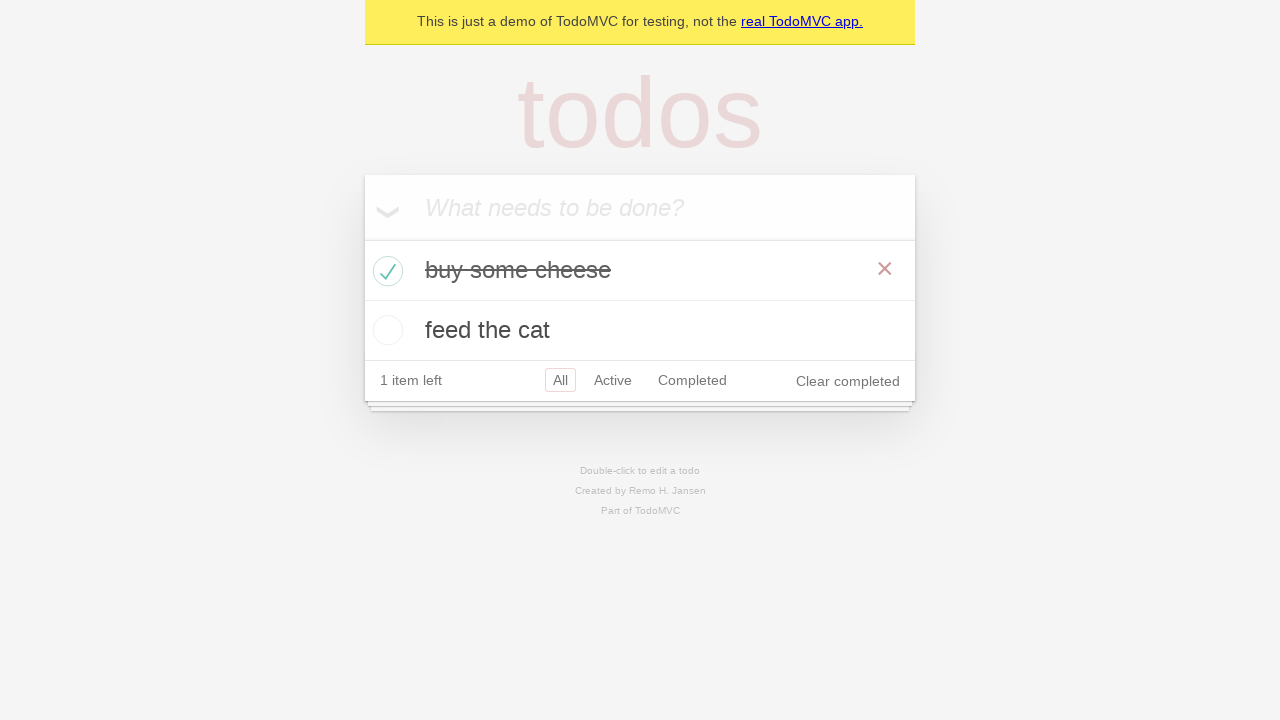

Unchecked the first todo item to mark it as incomplete at (385, 271) on internal:testid=[data-testid="todo-item"s] >> nth=0 >> internal:role=checkbox
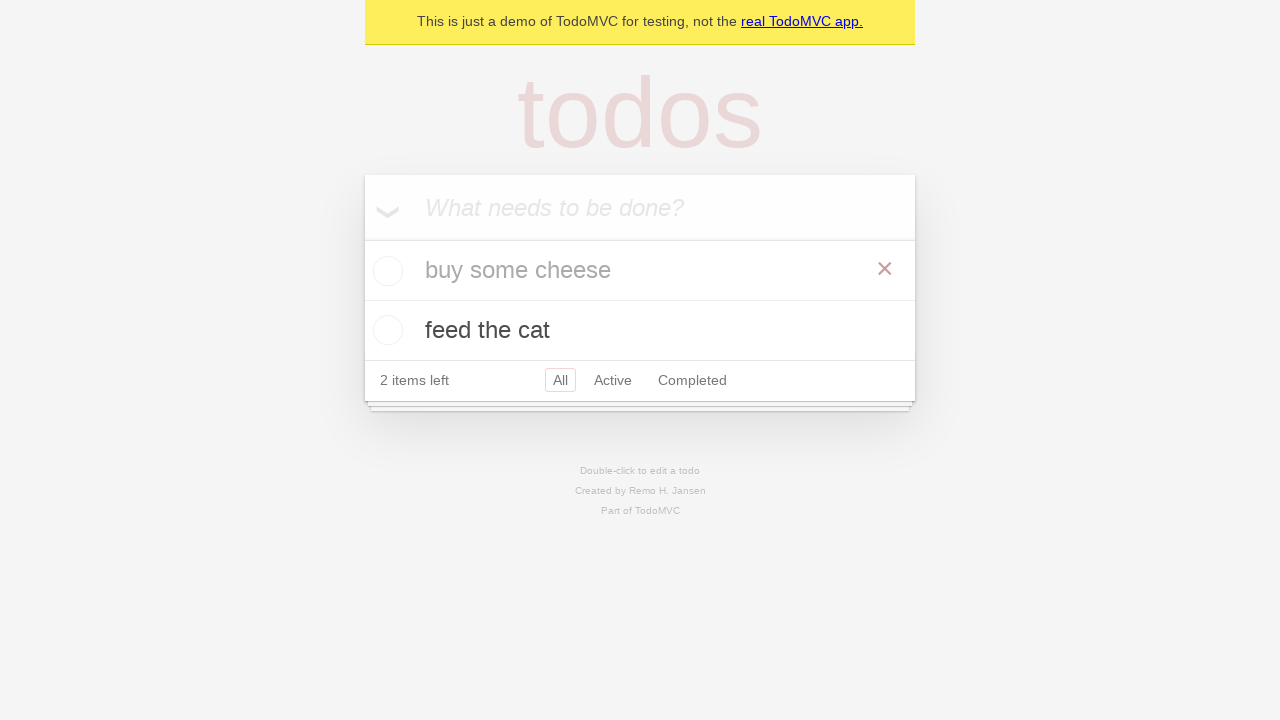

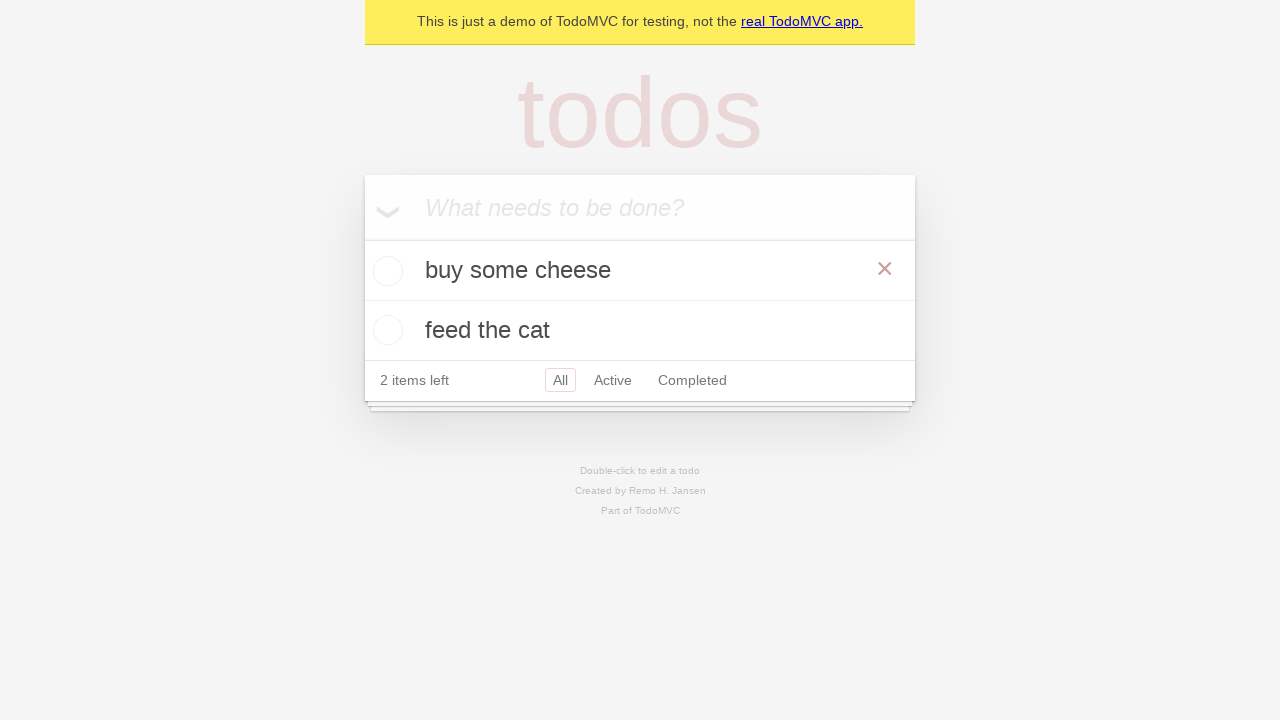